Tests registration form submission by filling first name and last name fields and verifying successful submission

Starting URL: https://qaregform.ccbp.tech/

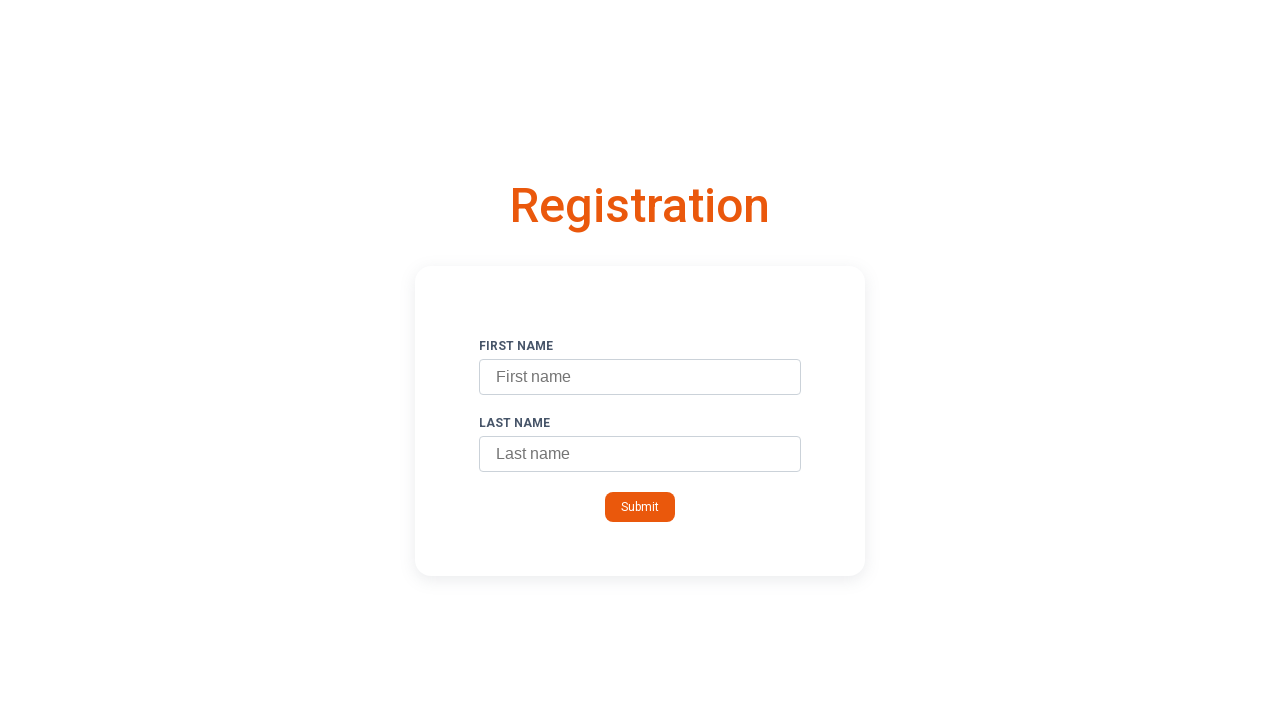

Filled first name field with 'Emily' on #firstName
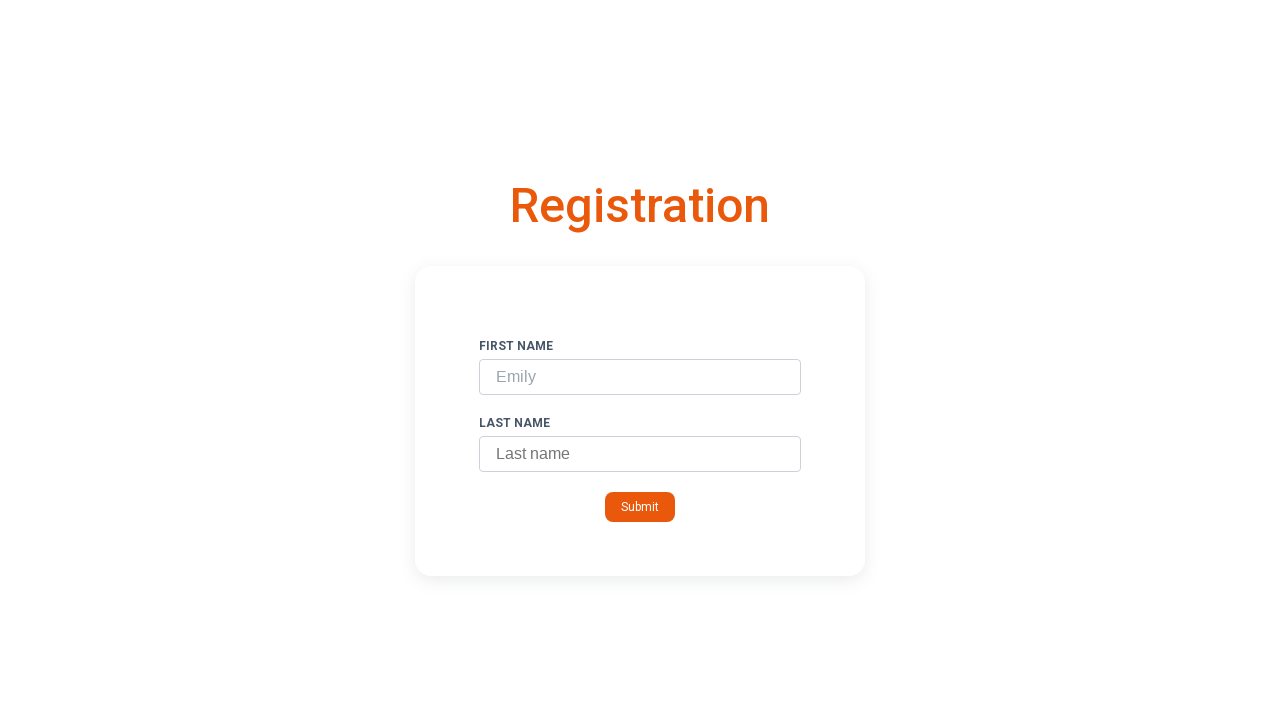

Filled last name field with 'Thompson' on #lastName
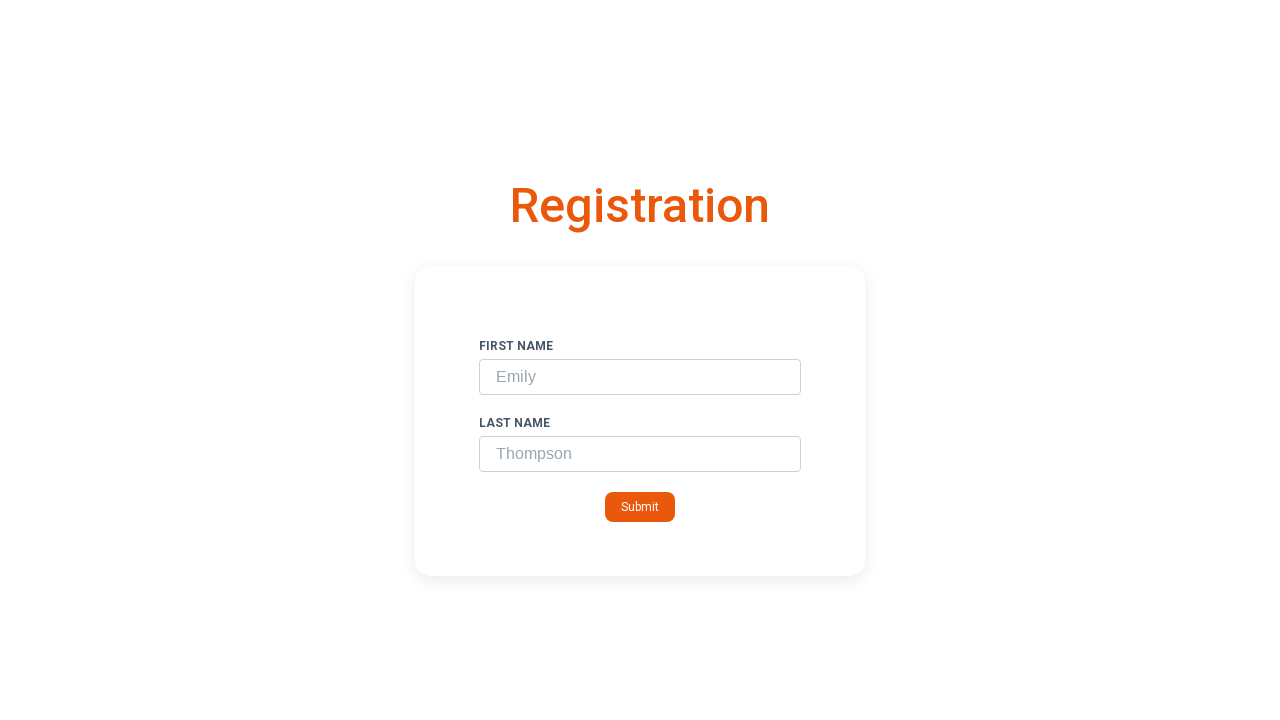

Clicked submit button to register at (640, 507) on .submit-button
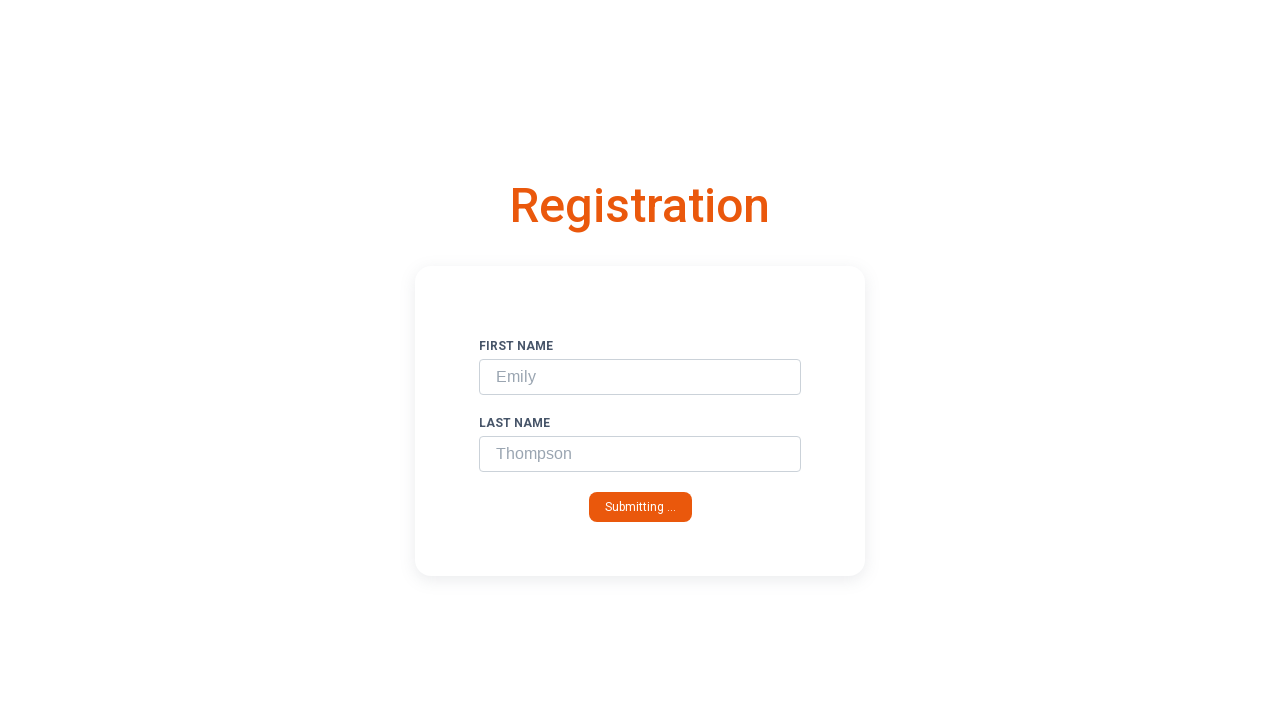

Success message 'Submitted Successfully' appeared
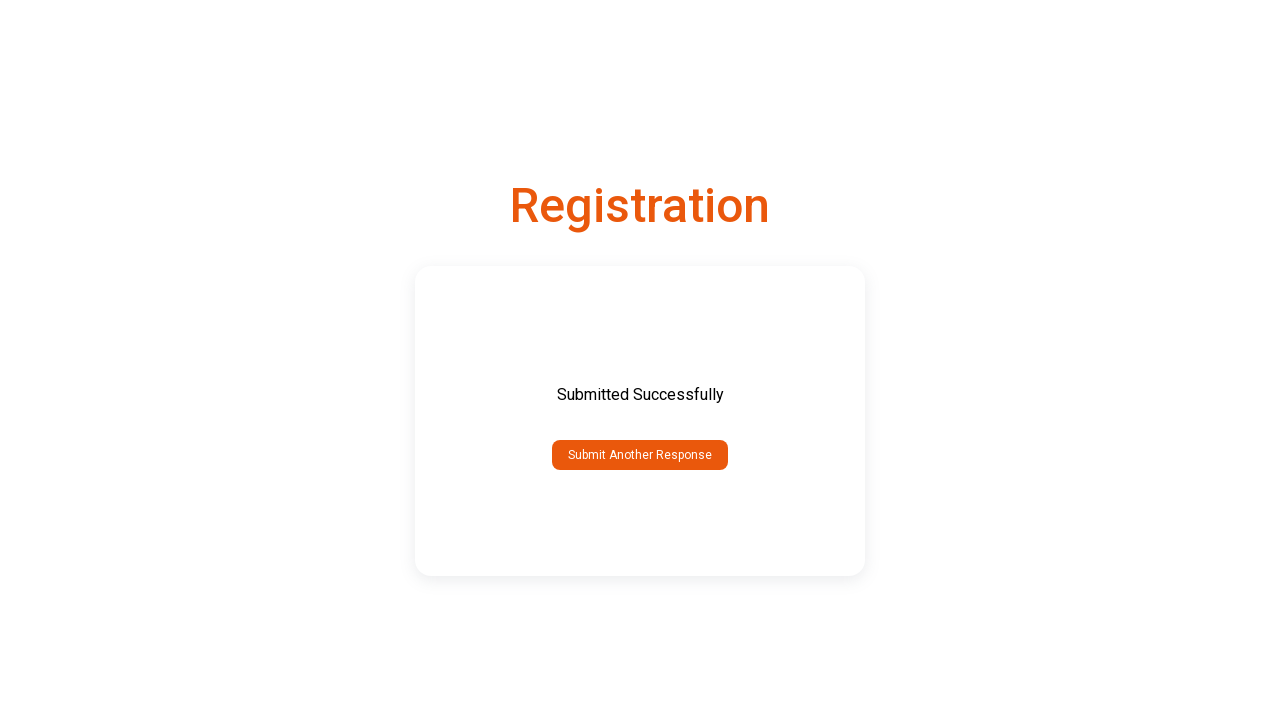

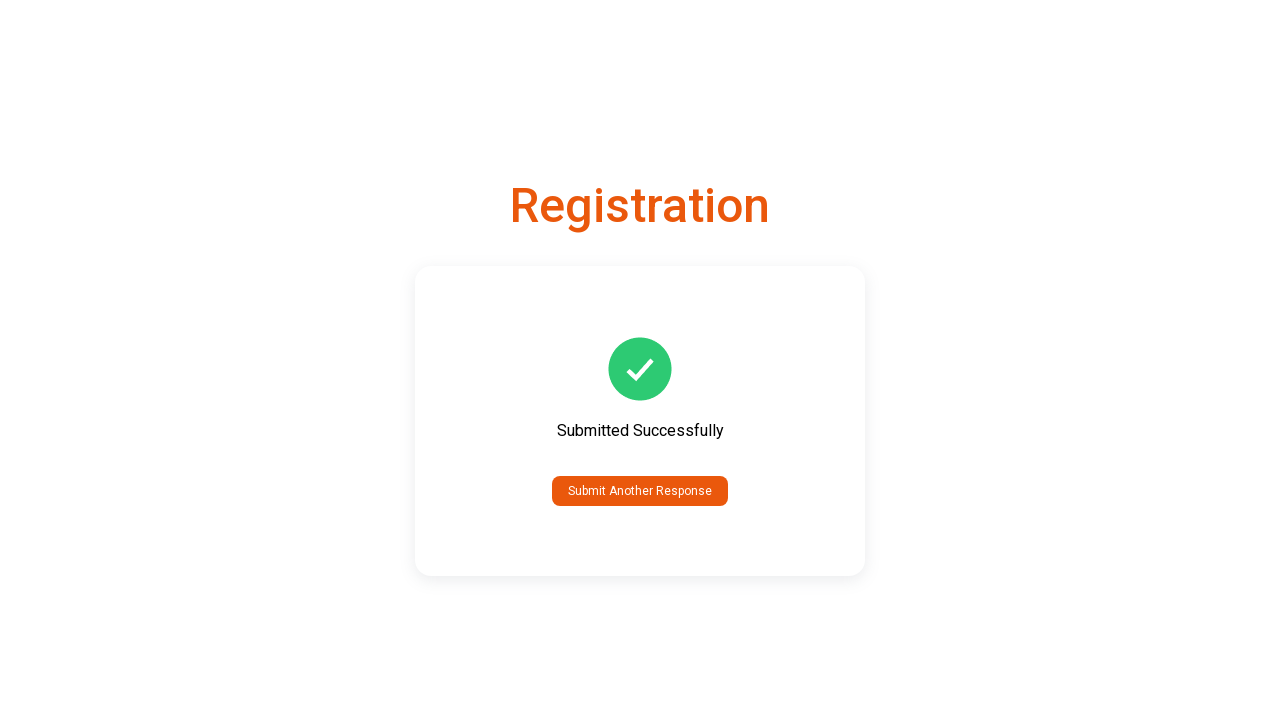